Tests browser navigation functionality by navigating between two URLs using forward and back browser buttons

Starting URL: https://www.tutorialspoint.com/selenium/practice/selenium_automation_practice.php

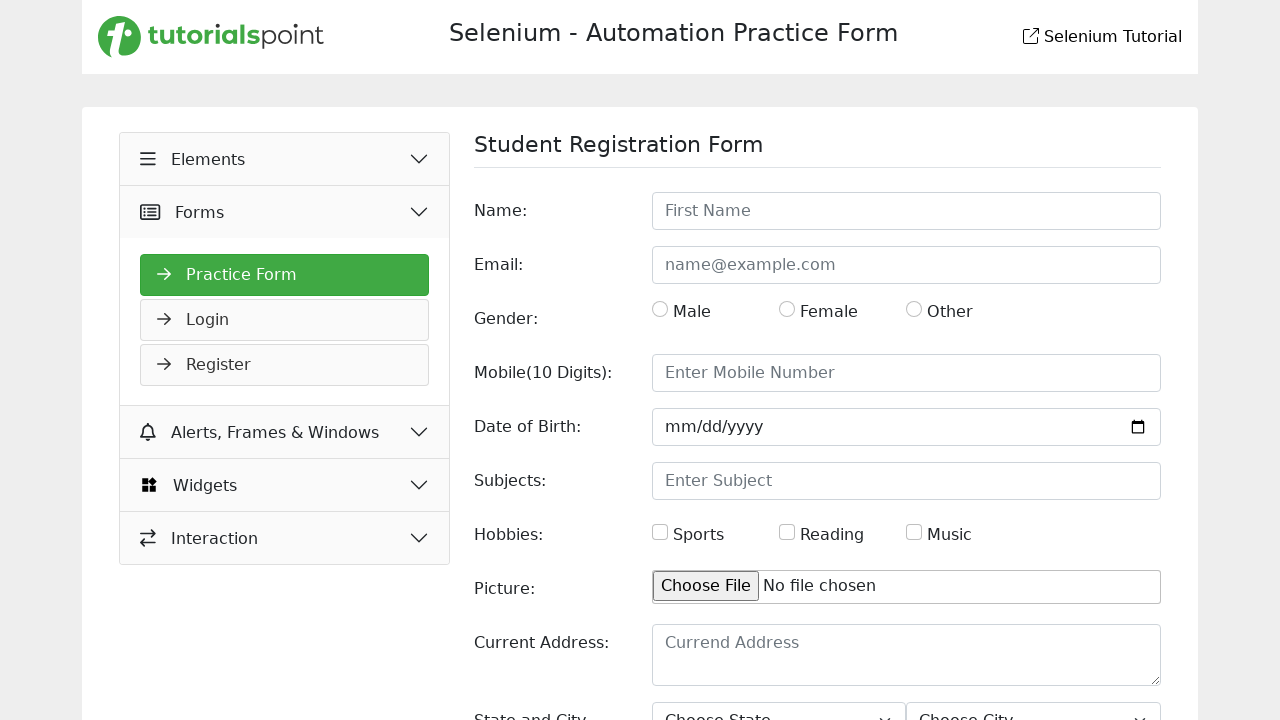

Navigated to https://www.daraz.com.bd/?m_station=page#?
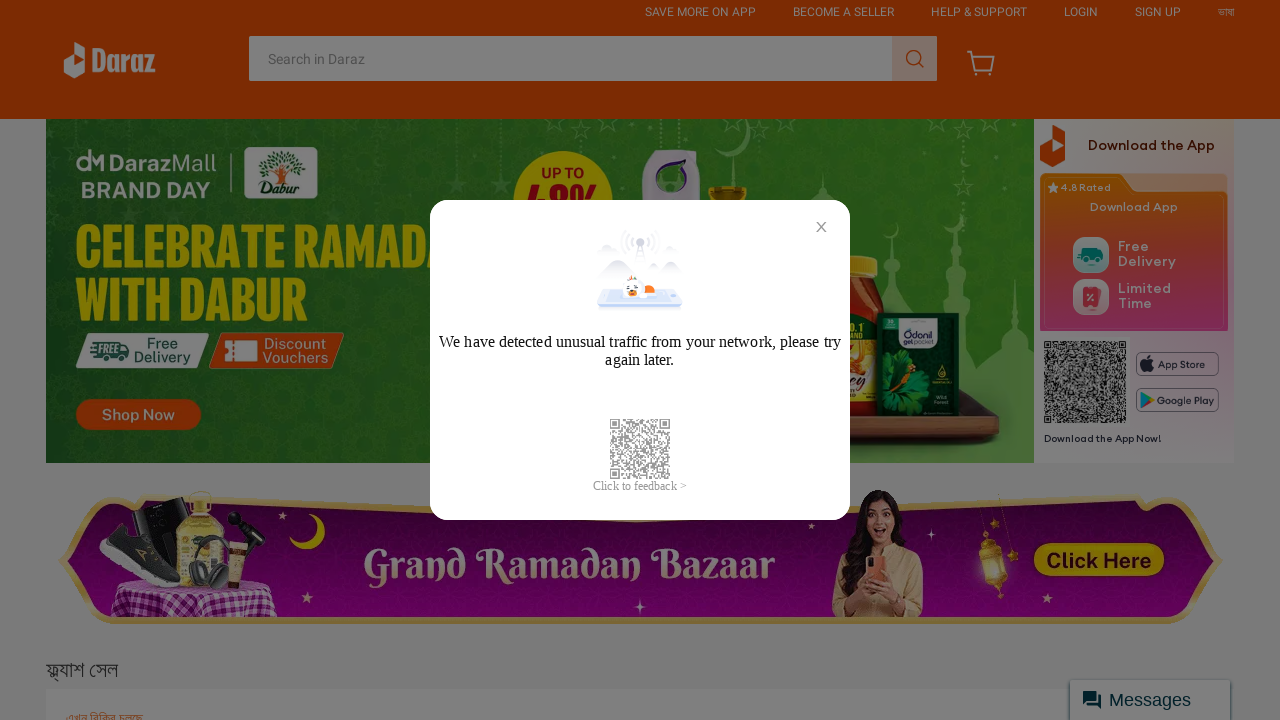

Waited 2000ms for page to load
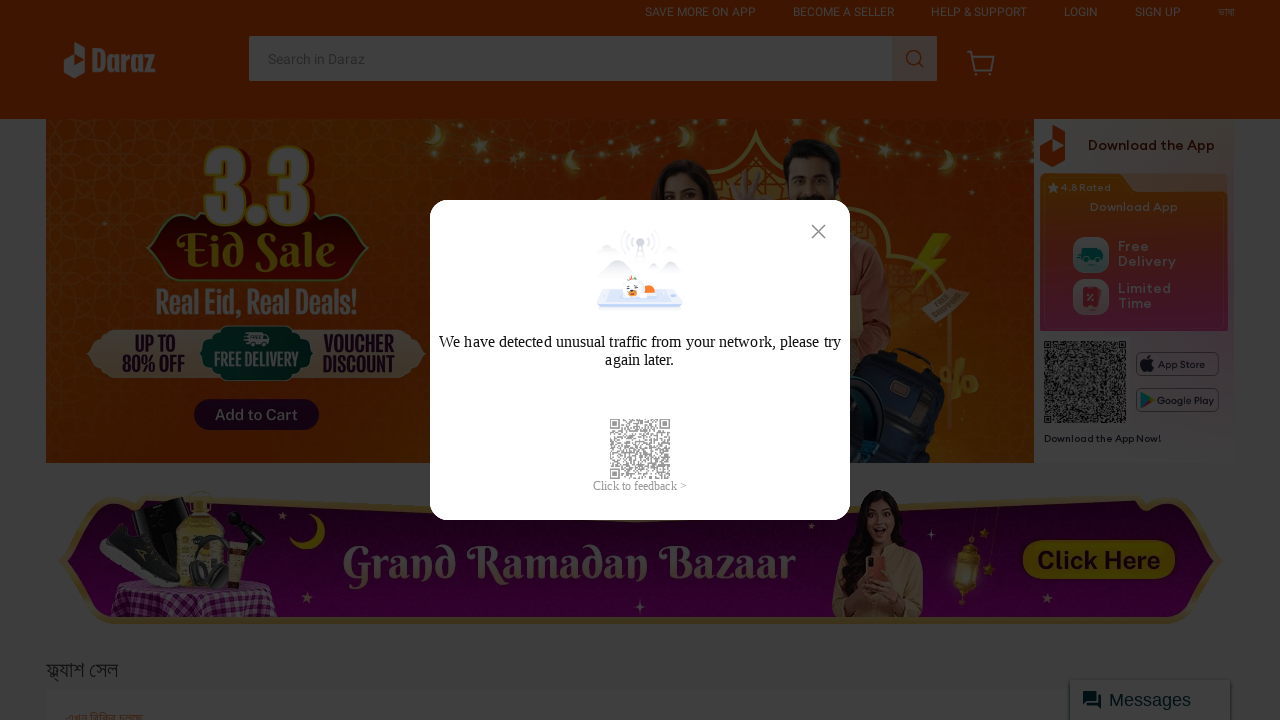

Clicked back button to navigate to previous page
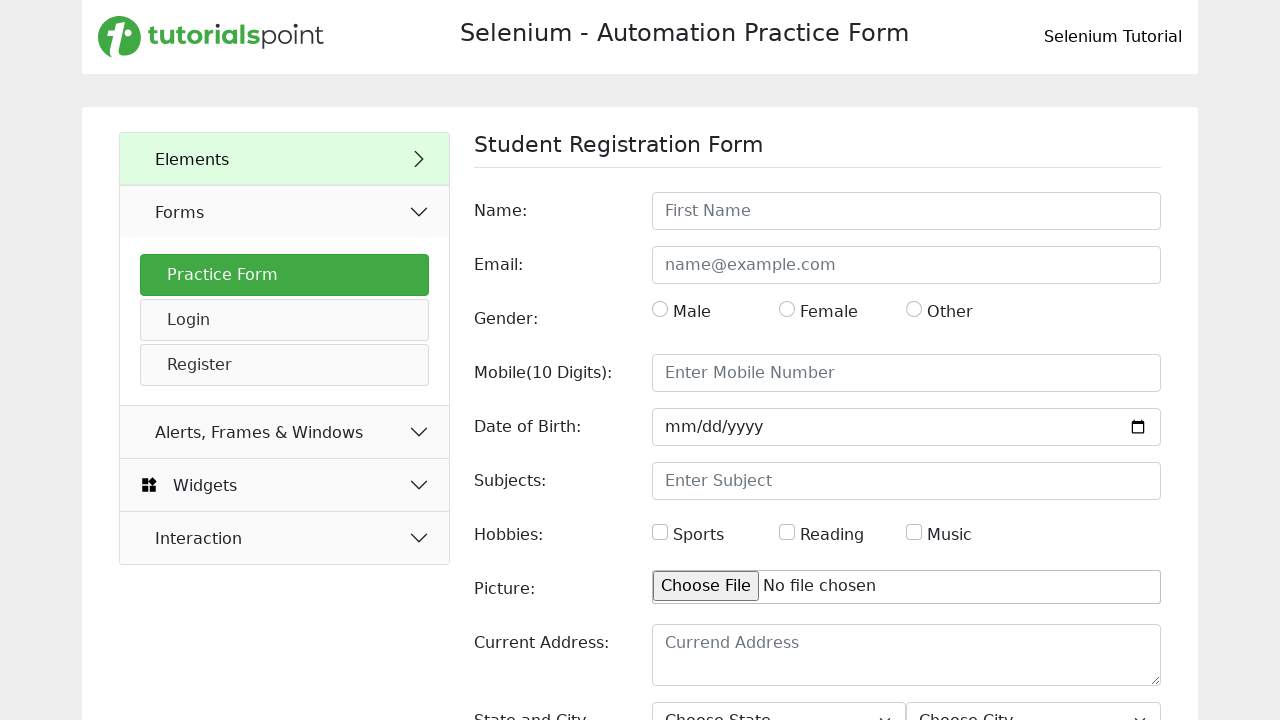

Waited 2000ms for previous page to load
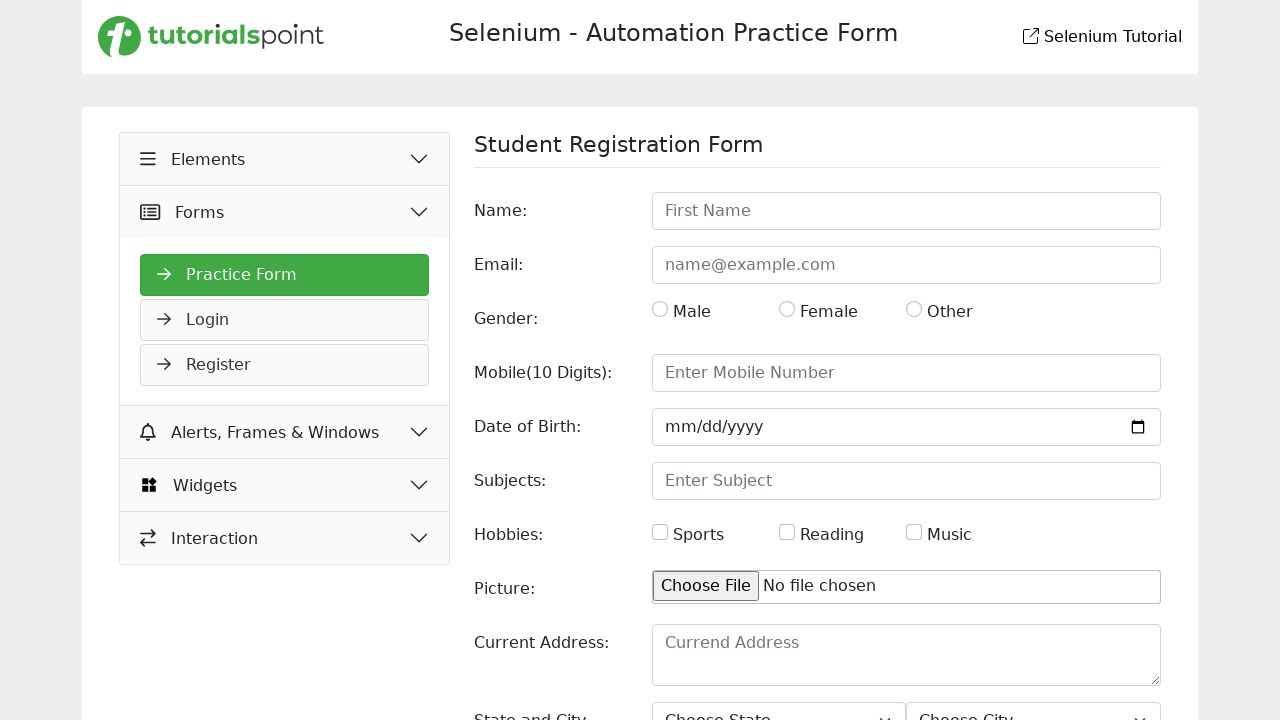

Clicked forward button to navigate to next page
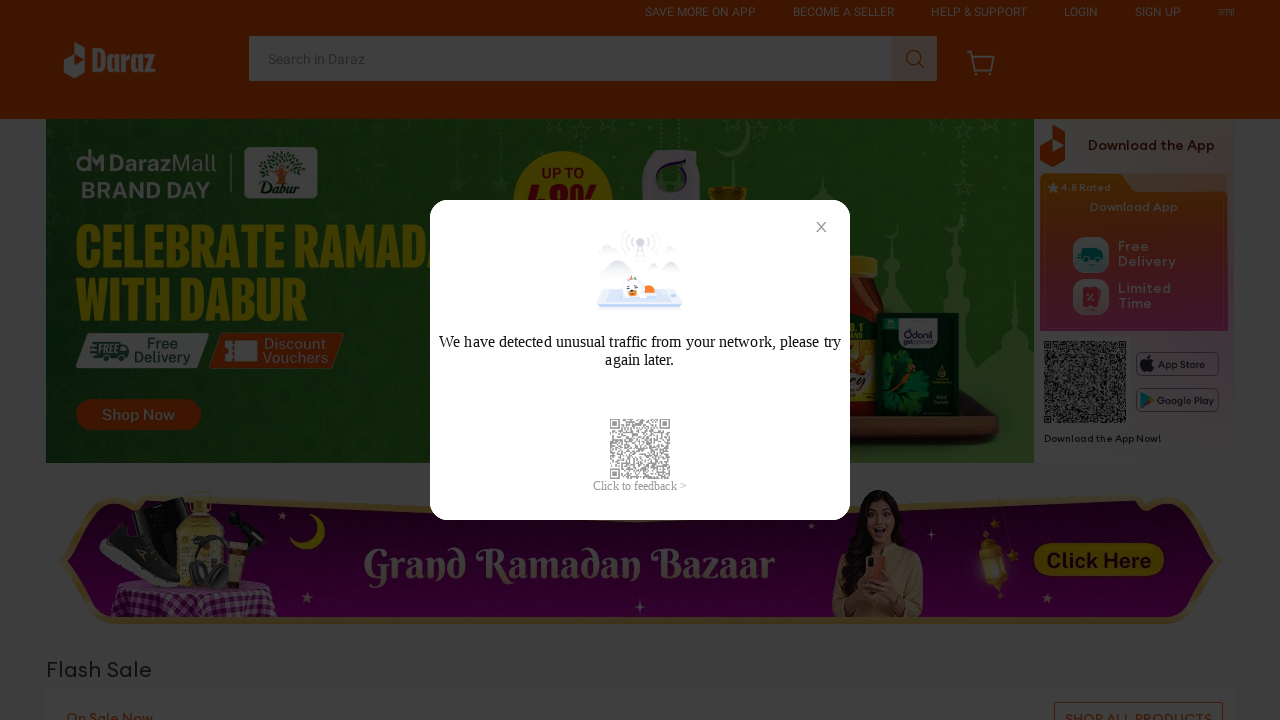

Waited 2000ms for next page to load
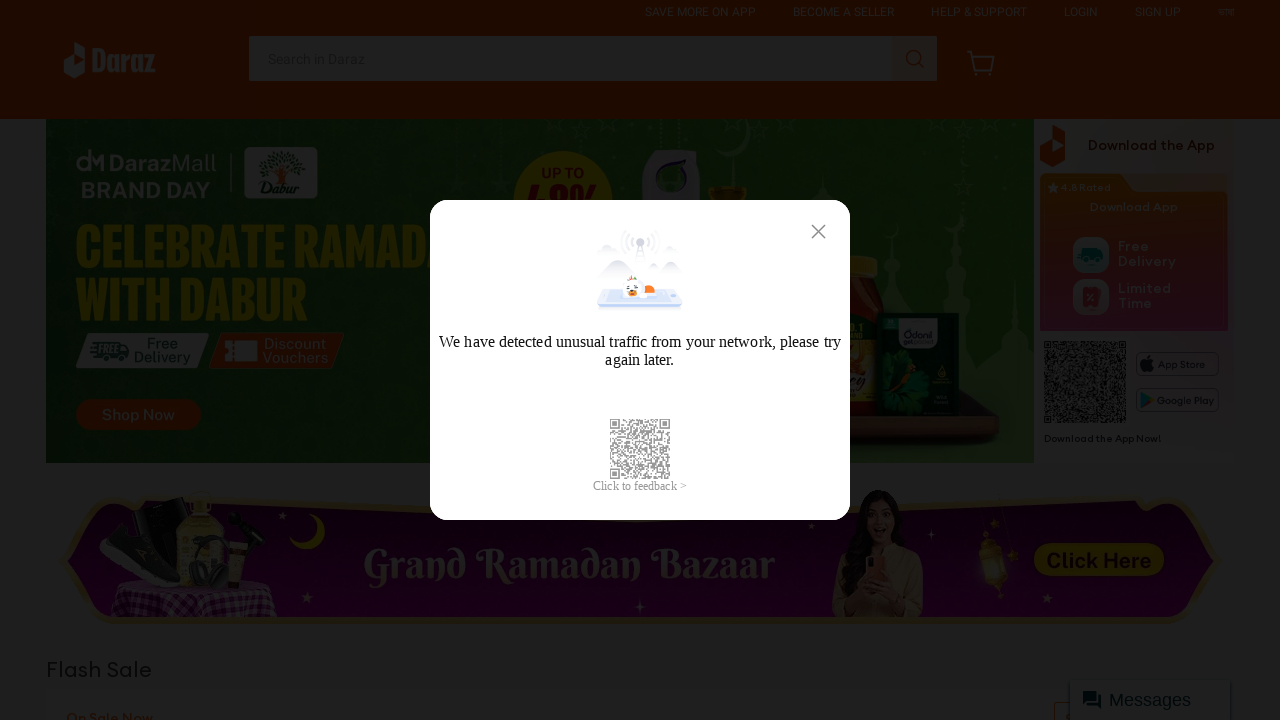

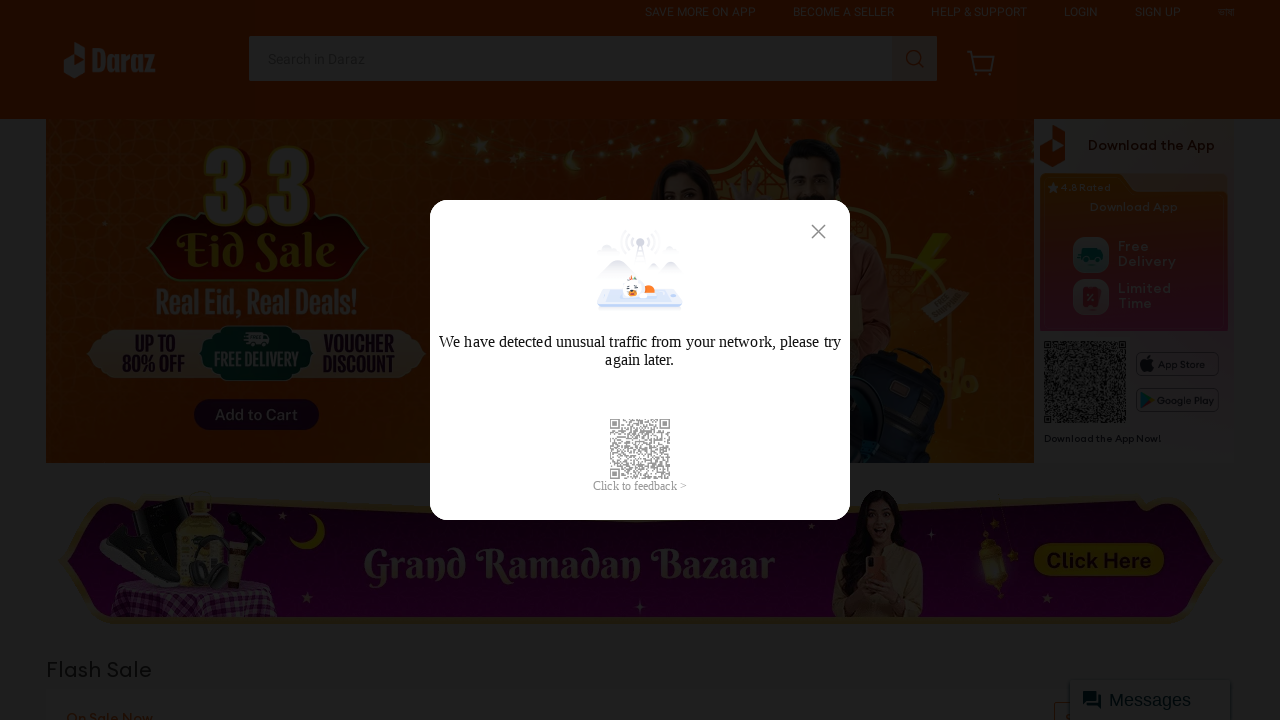